Tests navigation menu functionality on DemoBlaze e-commerce site by clicking each menu item (Home, Contact, About us, Cart, Log in, Sign up) and verifying the correct page or modal is displayed.

Starting URL: https://www.demoblaze.com/index.html

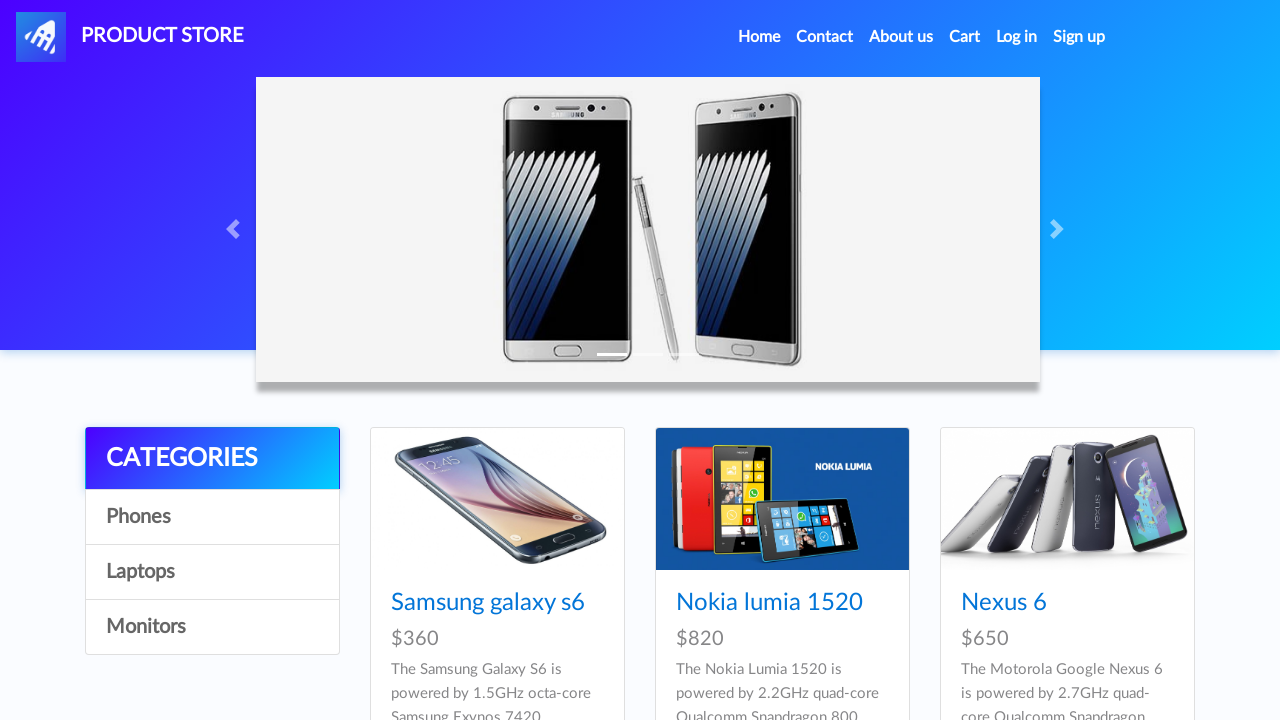

Clicked Home menu item at (759, 37) on #navbarExample > ul > li.nav-item.active > a
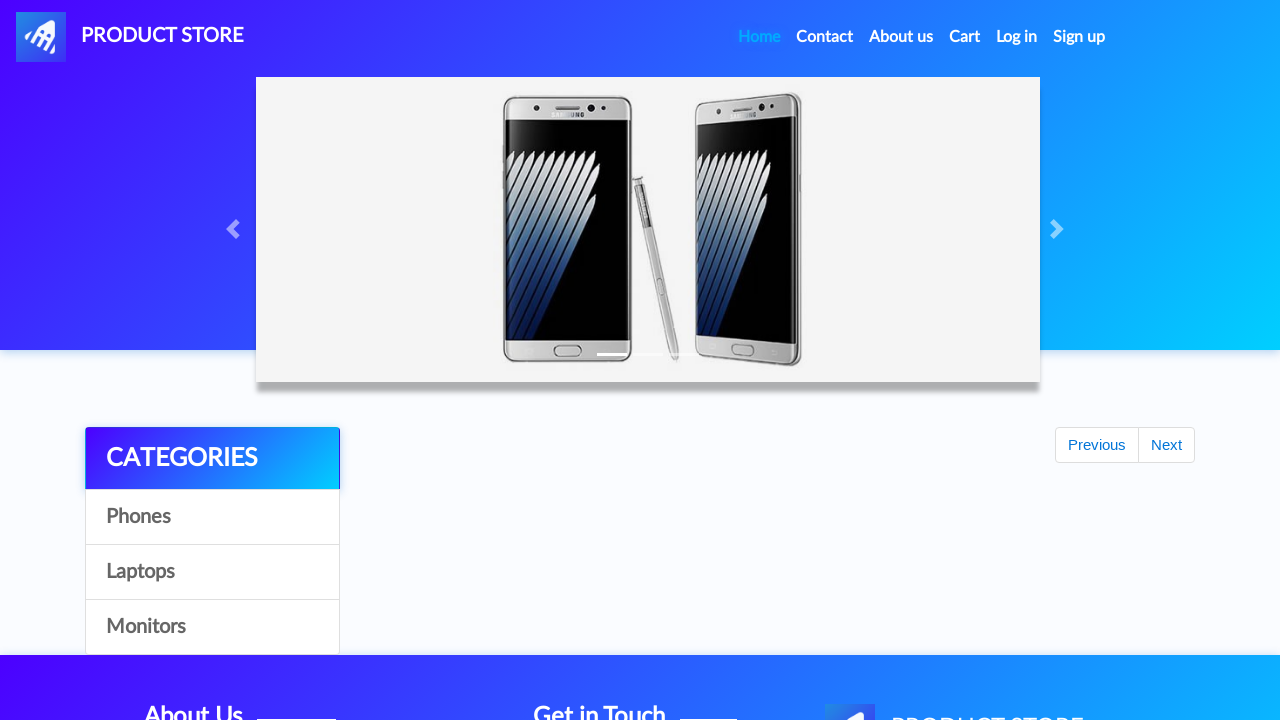

Waited for page to load
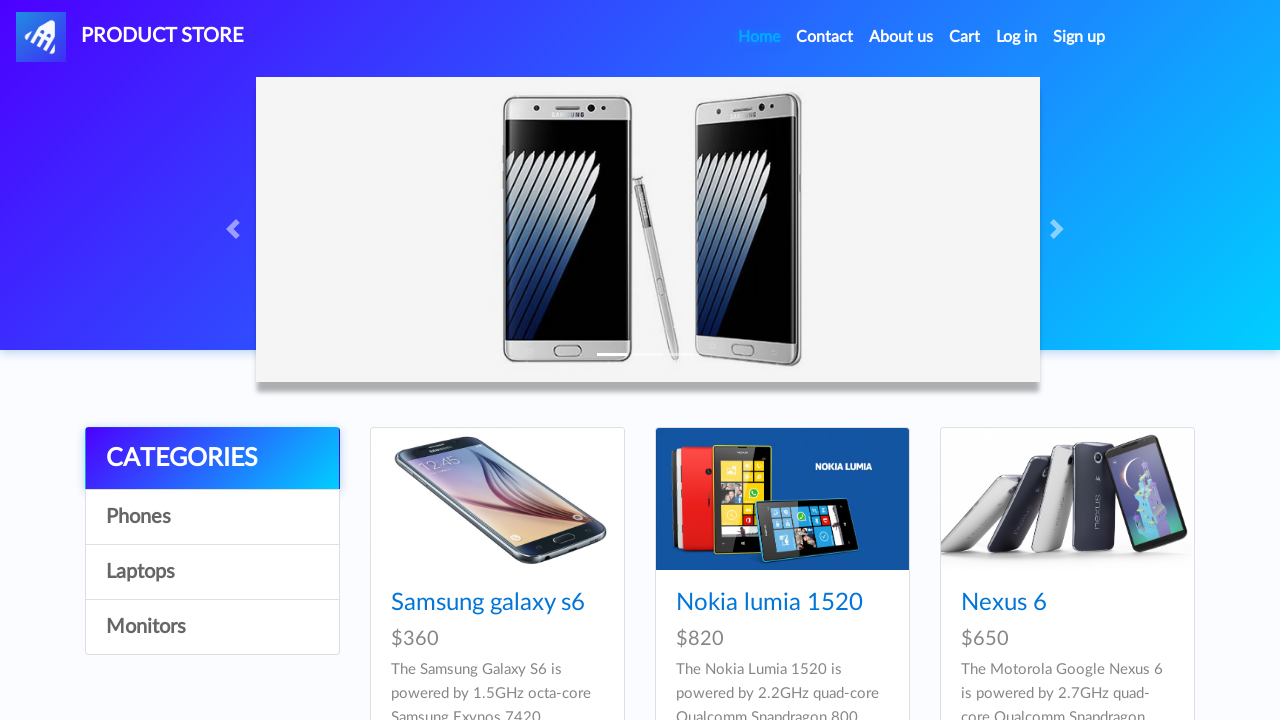

Verified Home page URL is correct
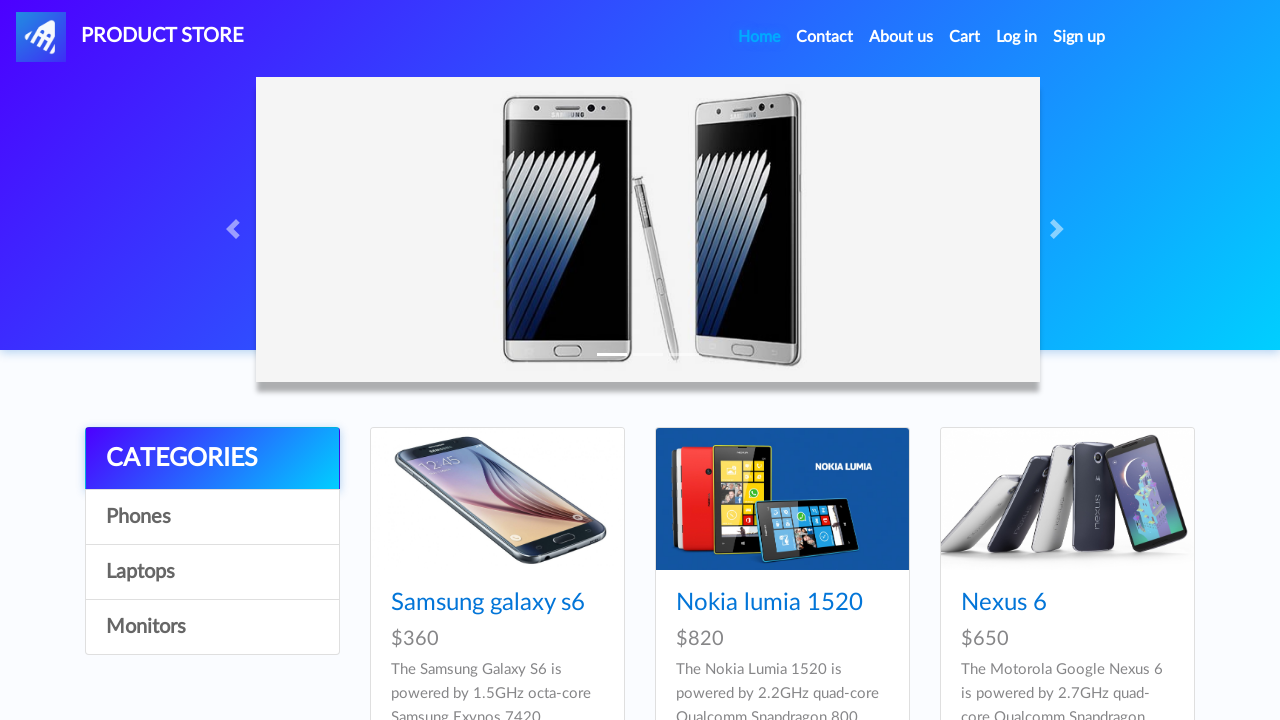

Navigated back to homepage
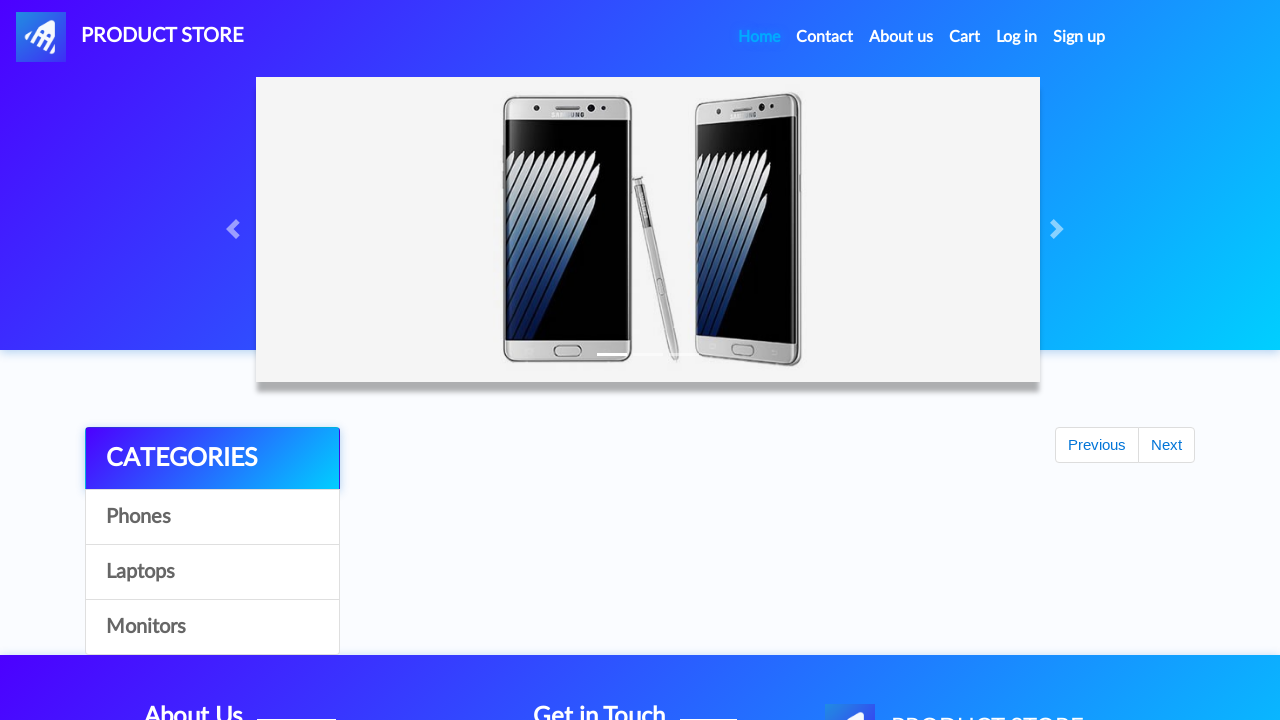

Clicked Contact menu item at (825, 37) on #navbarExample > ul > li:nth-child(2) > a
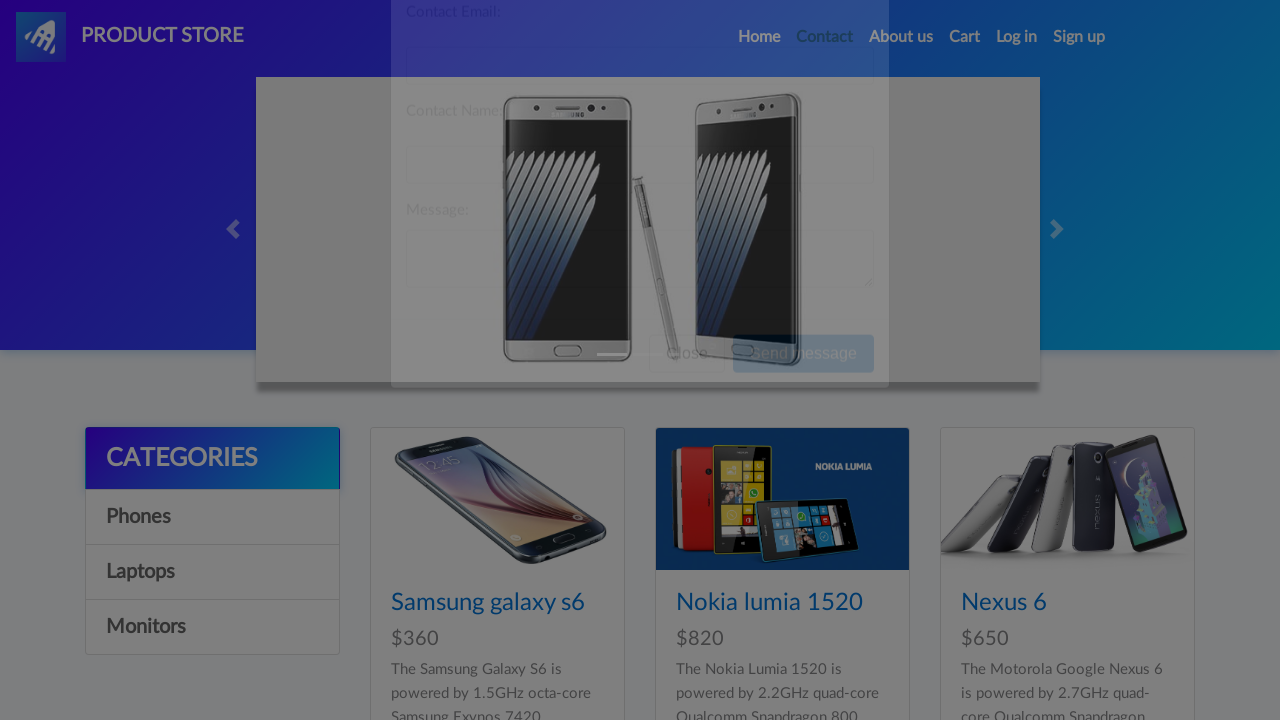

Waited for Contact modal to appear
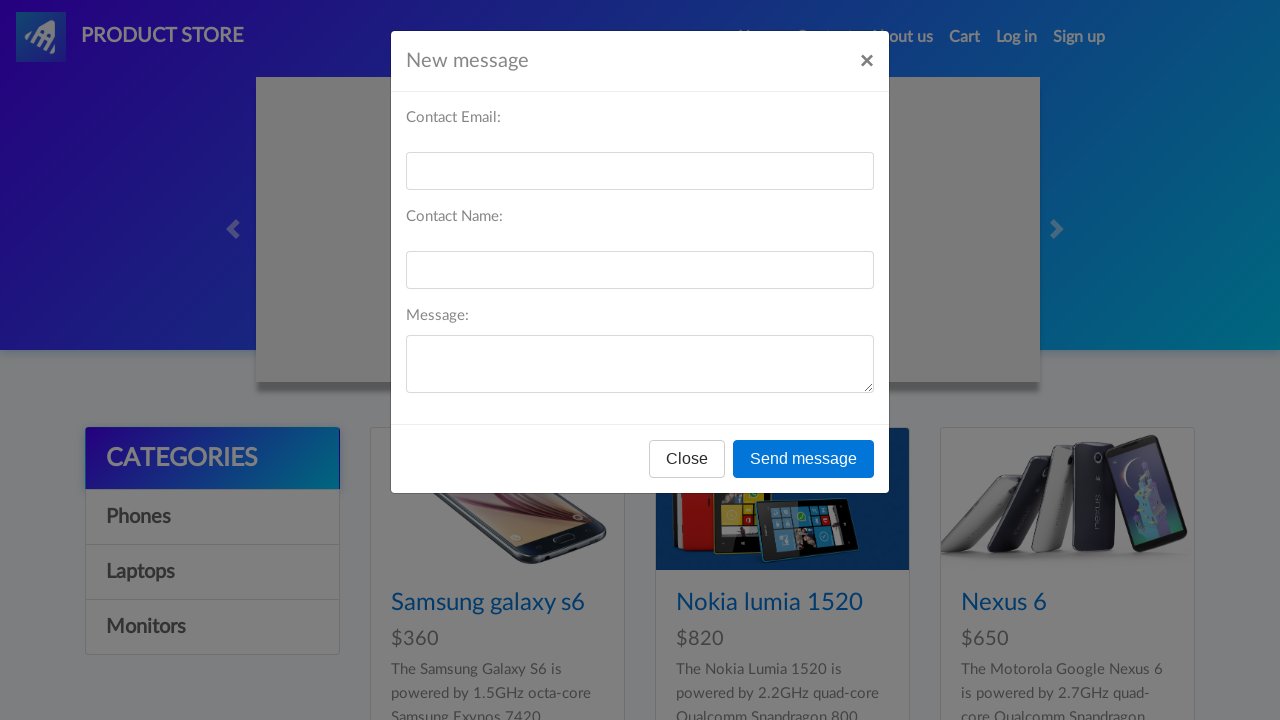

Verified Contact modal is visible
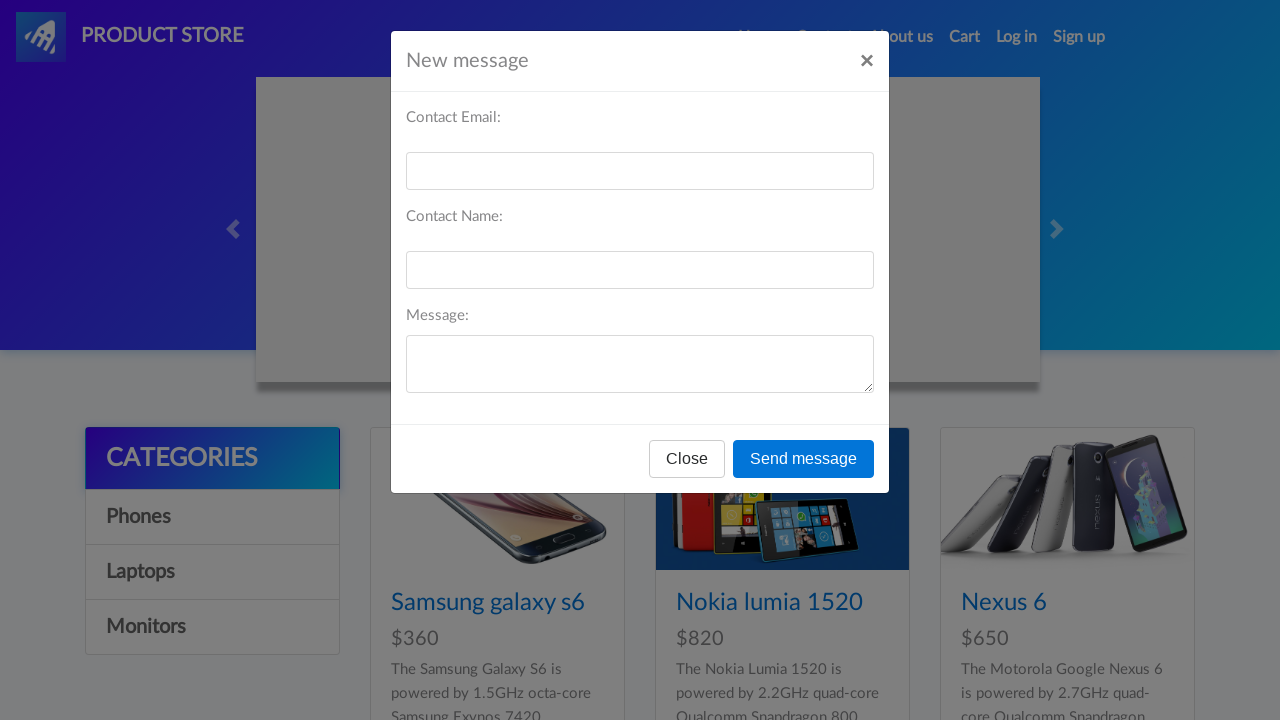

Navigated back to homepage
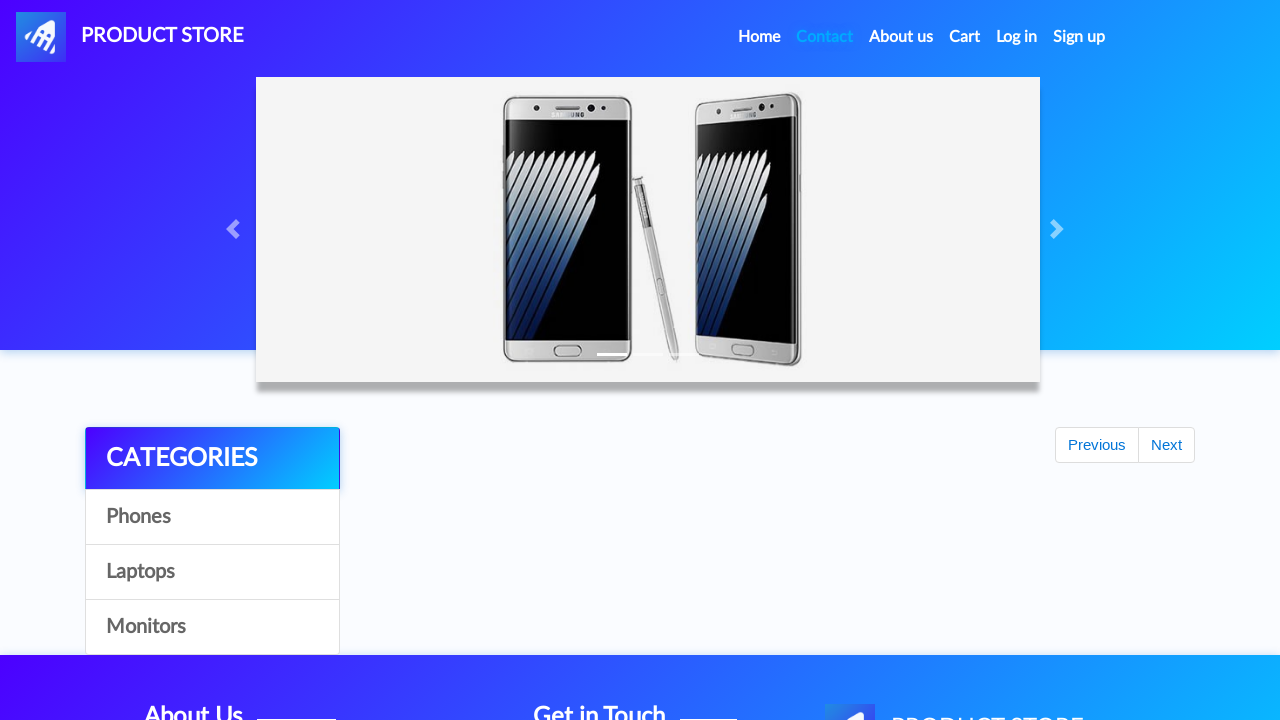

Clicked About us menu item at (901, 37) on #navbarExample > ul > li:nth-child(3) > a
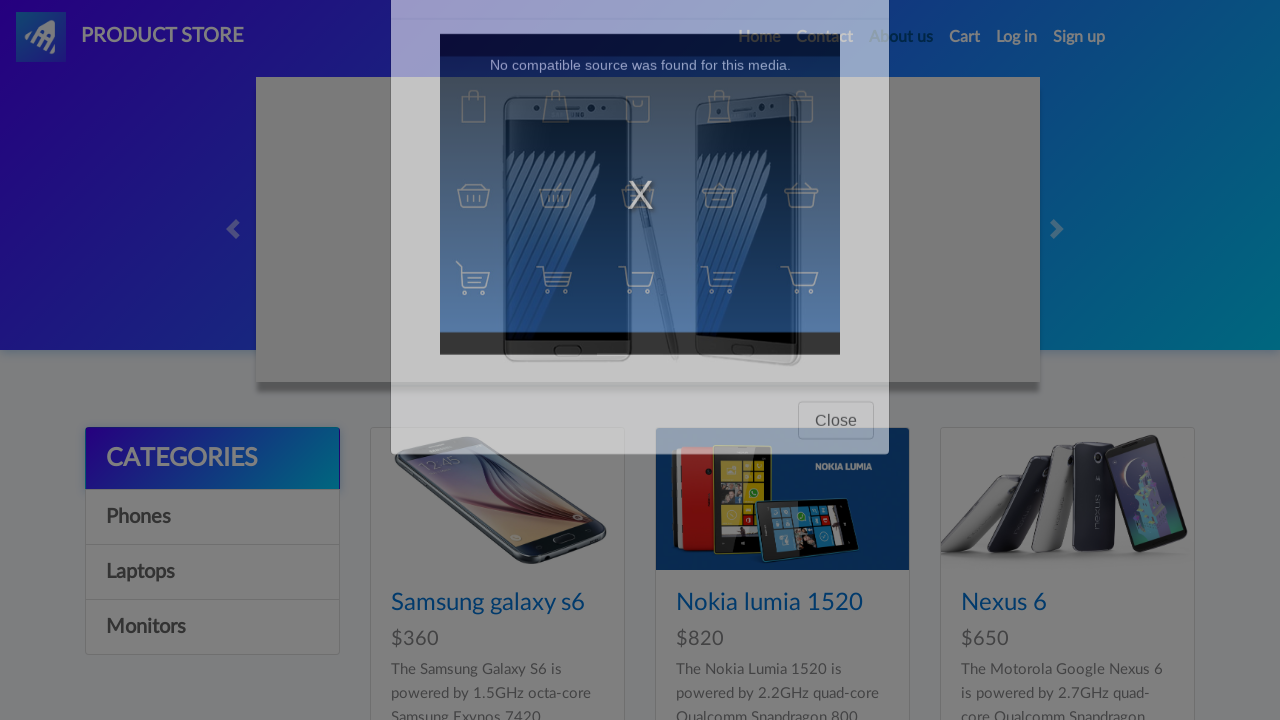

Waited for About us modal to appear
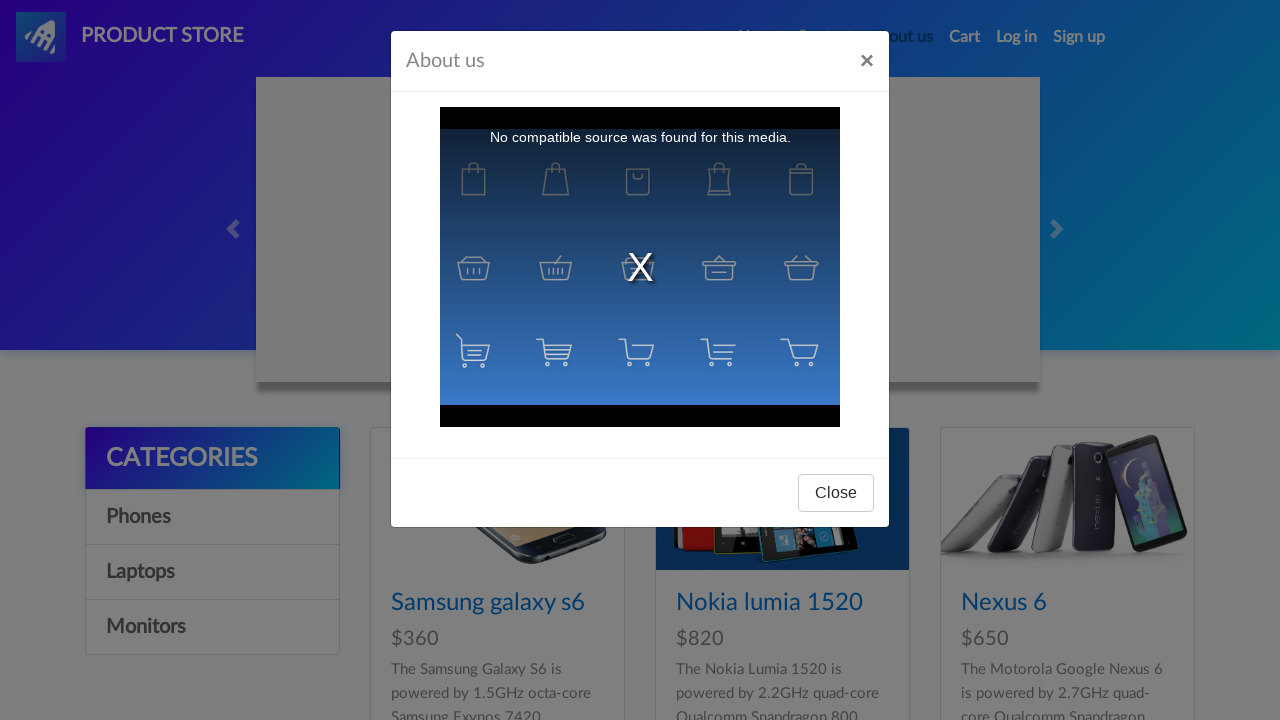

Verified About us modal is visible
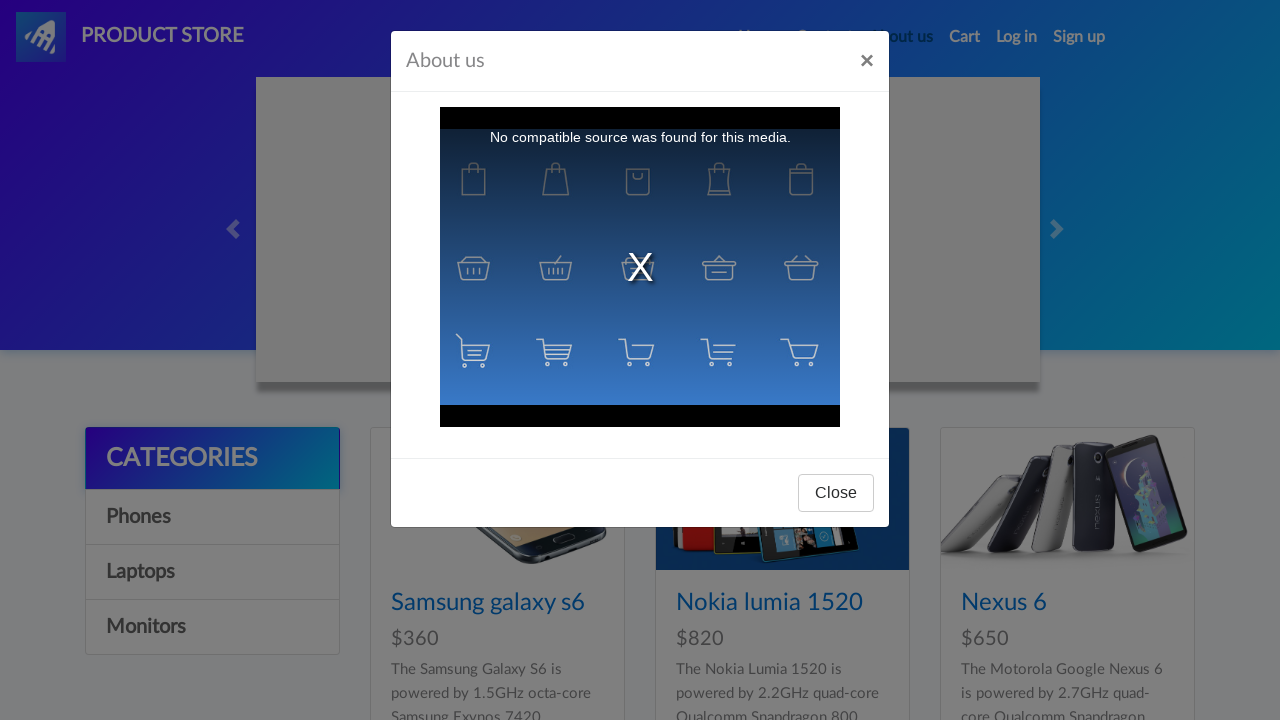

Navigated back to homepage
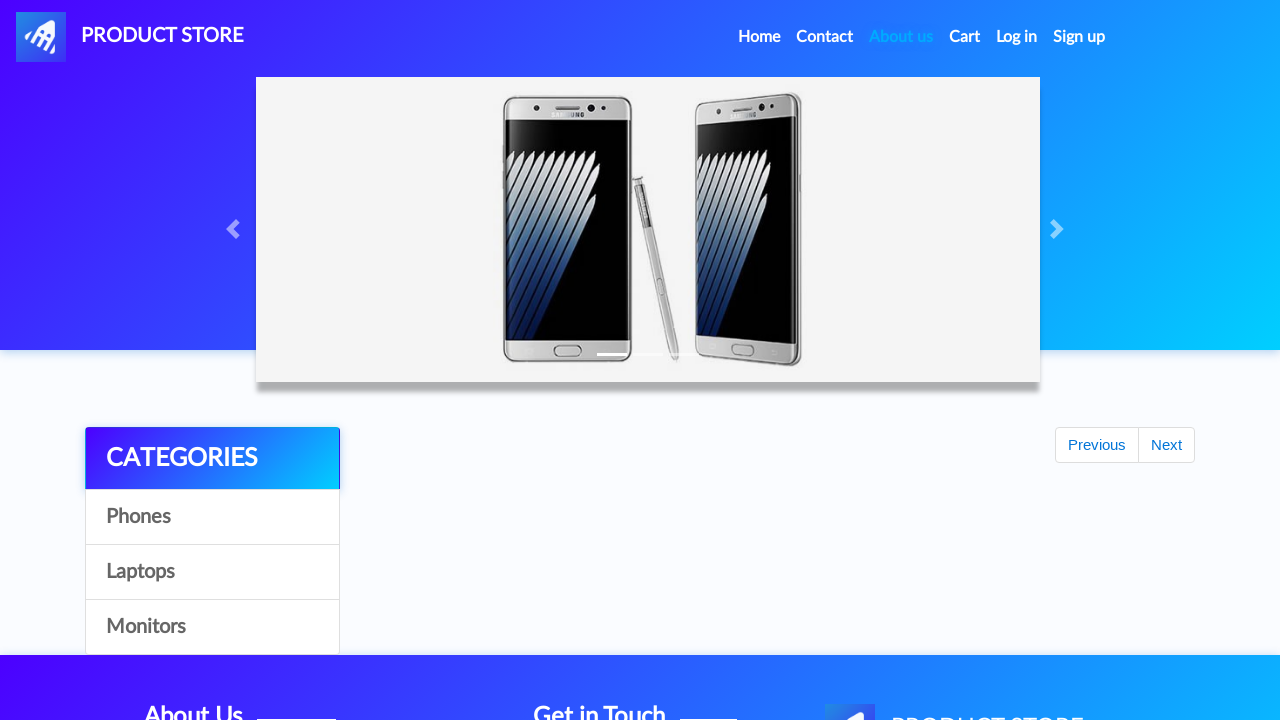

Clicked Cart menu item at (965, 37) on #navbarExample > ul > li:nth-child(4) > a
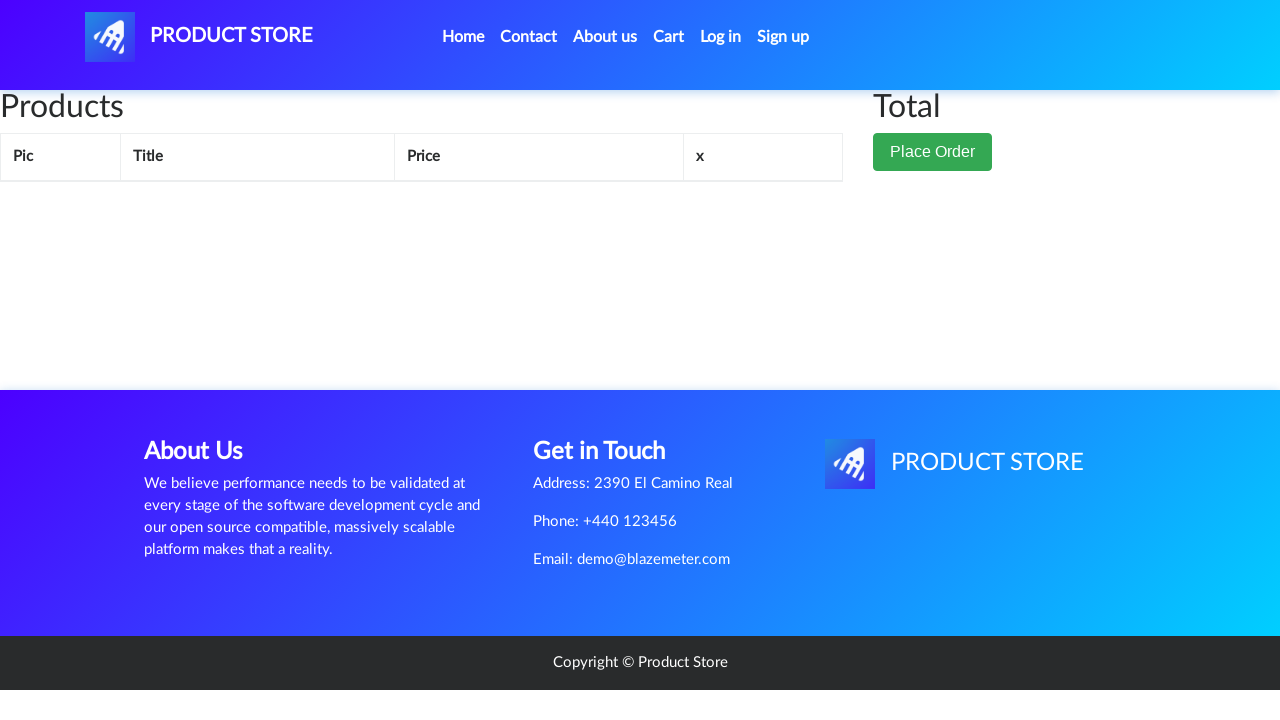

Waited for Cart page to load
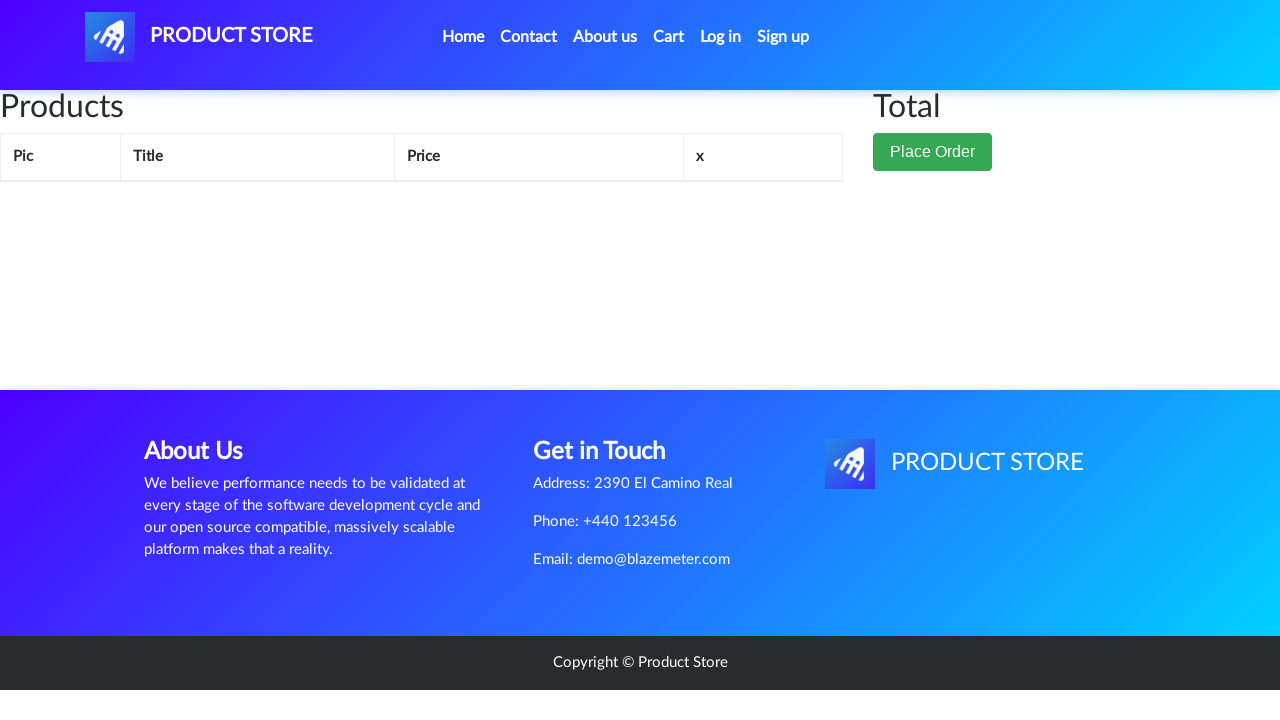

Verified Cart page URL is correct
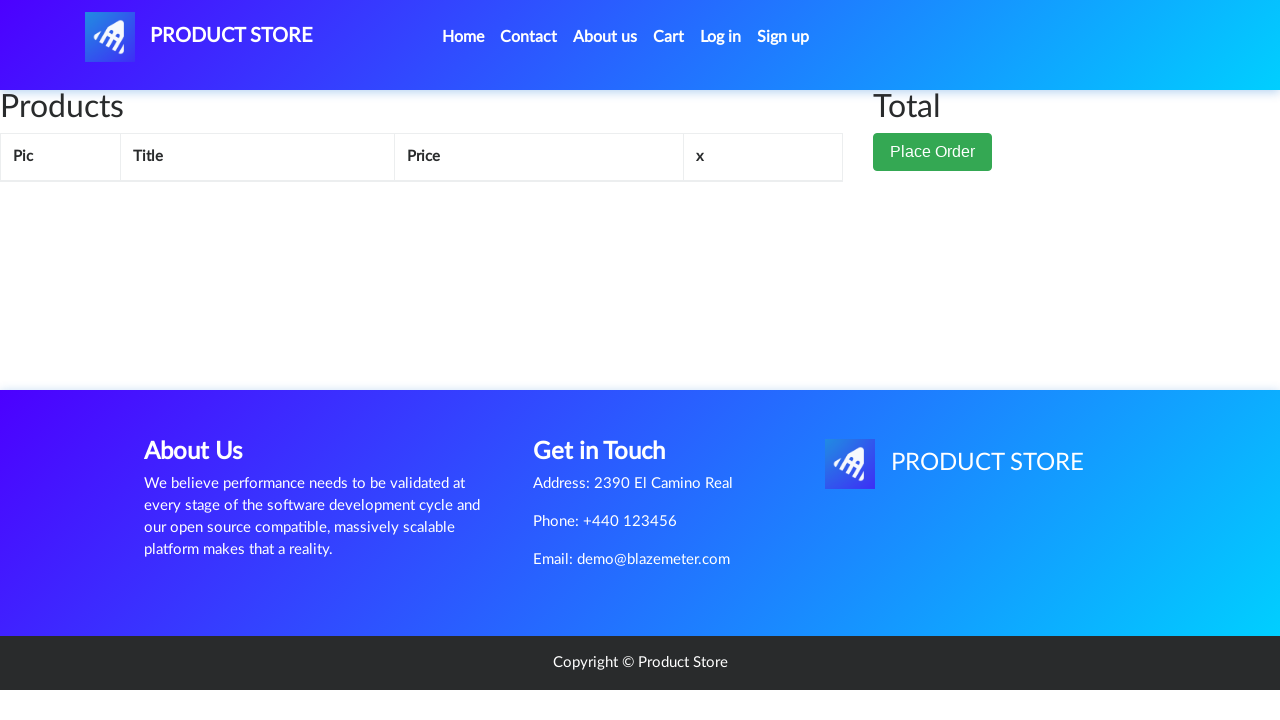

Navigated back to homepage
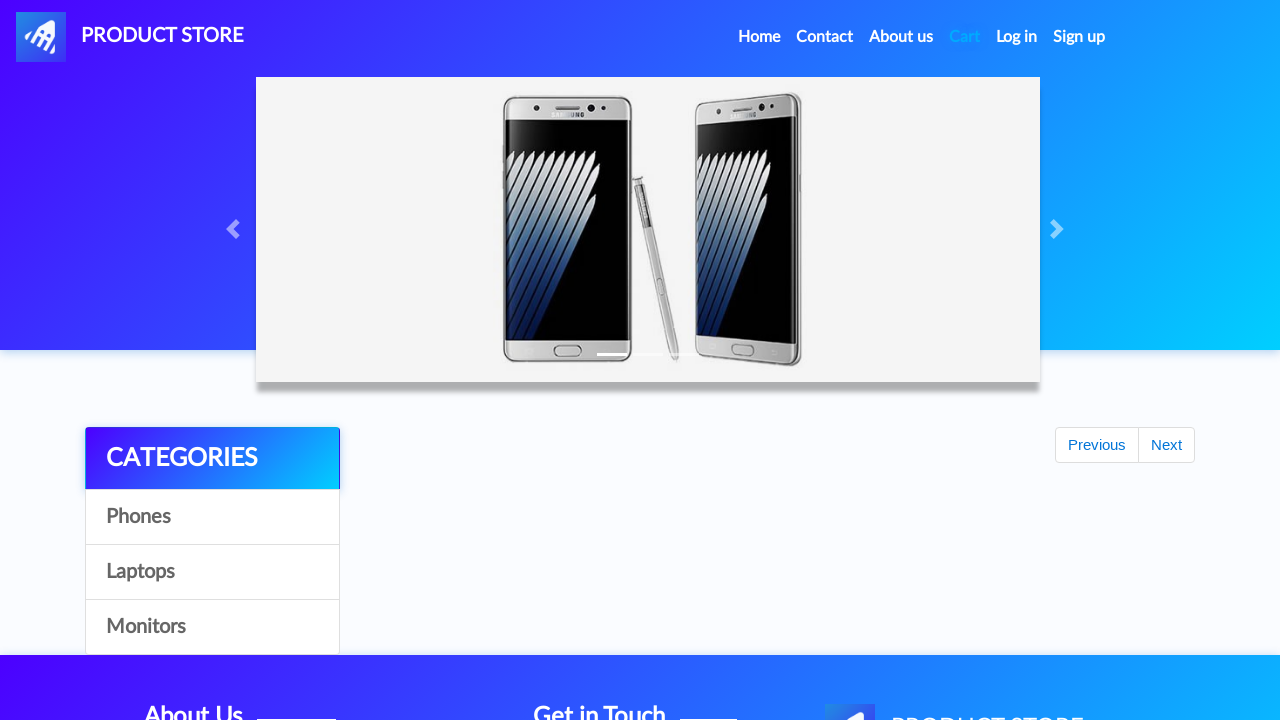

Clicked Log in menu item at (1017, 37) on #navbarExample > ul > li:nth-child(5) > a
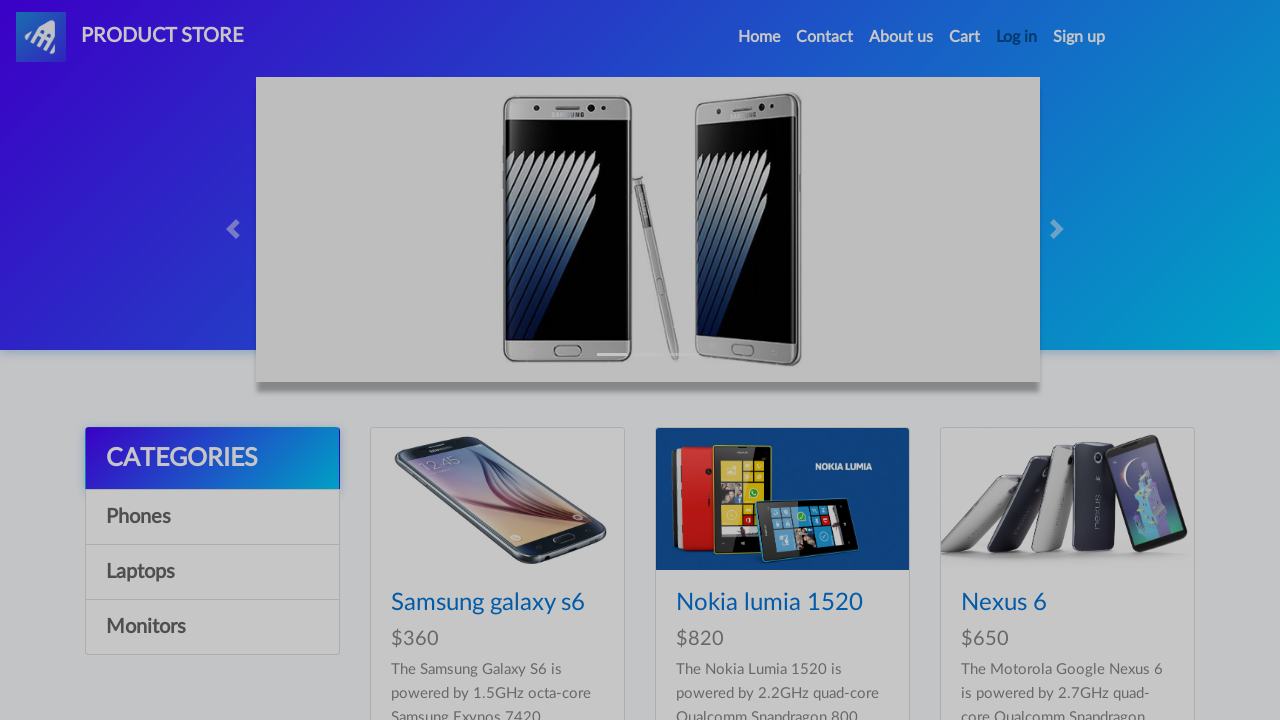

Waited for Log in modal to appear
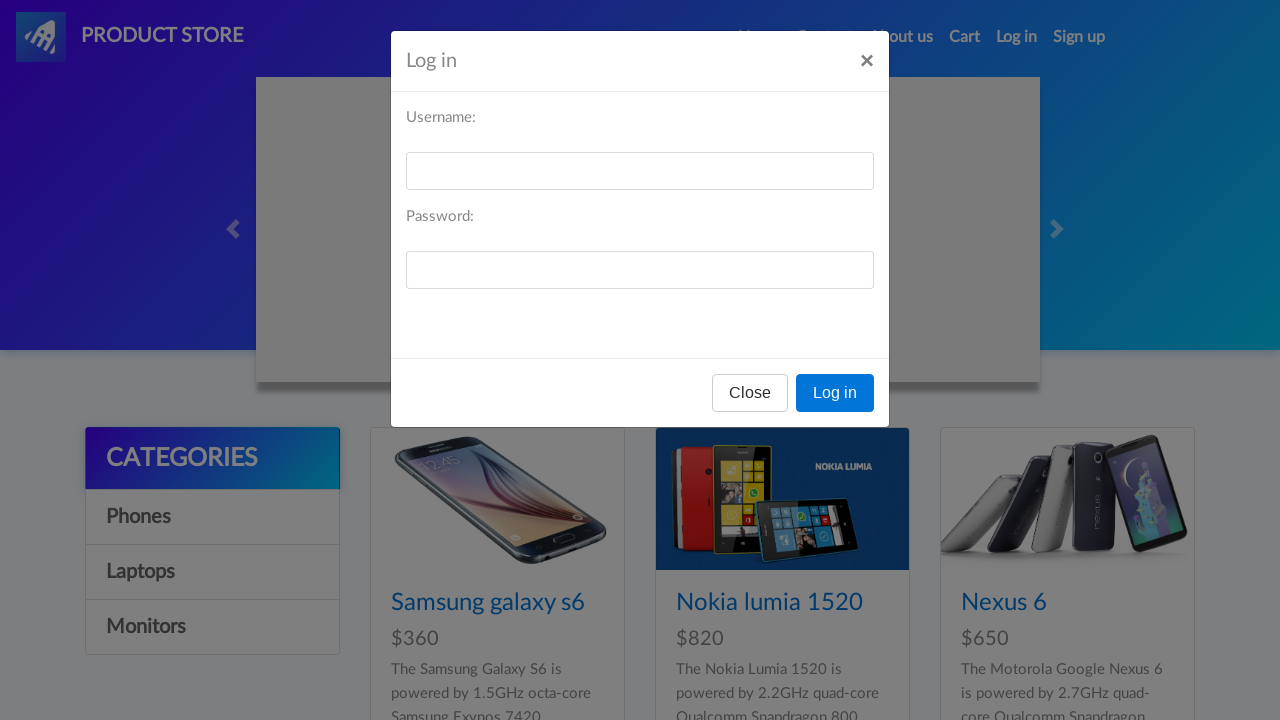

Verified Log in modal is visible
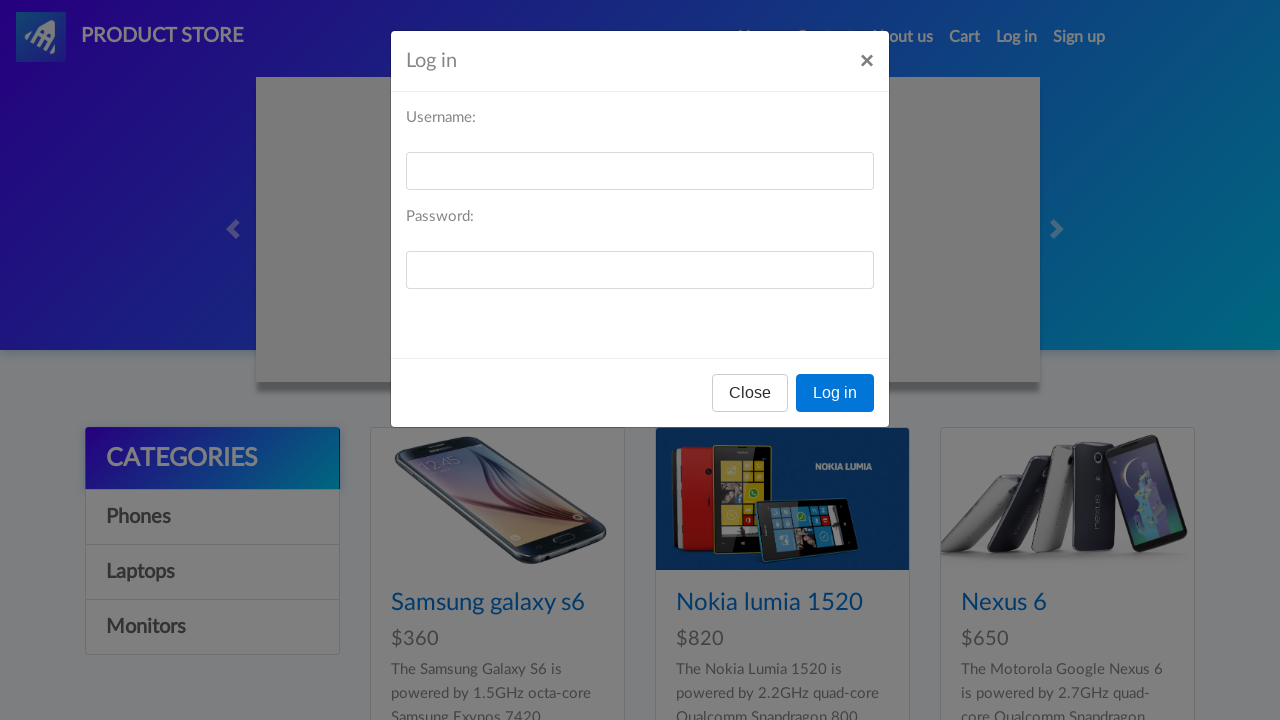

Navigated back to homepage
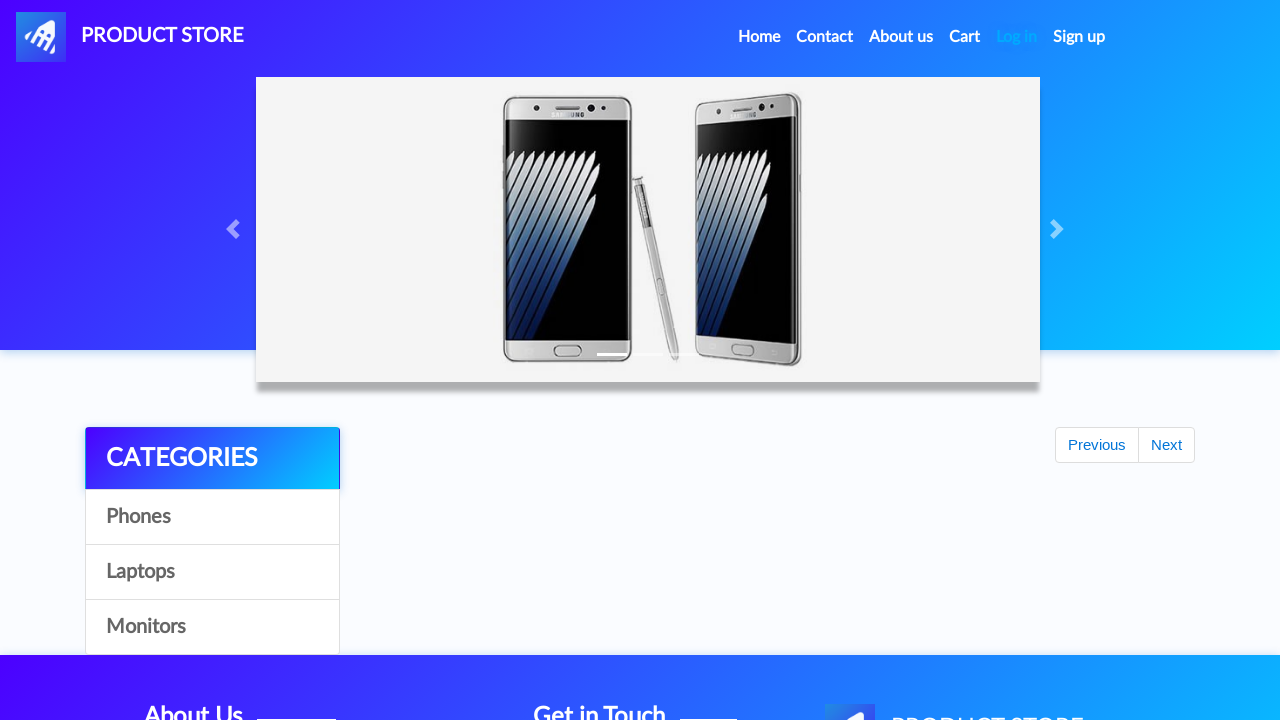

Clicked Sign up menu item at (1079, 37) on #navbarExample > ul > li:nth-child(8) > a
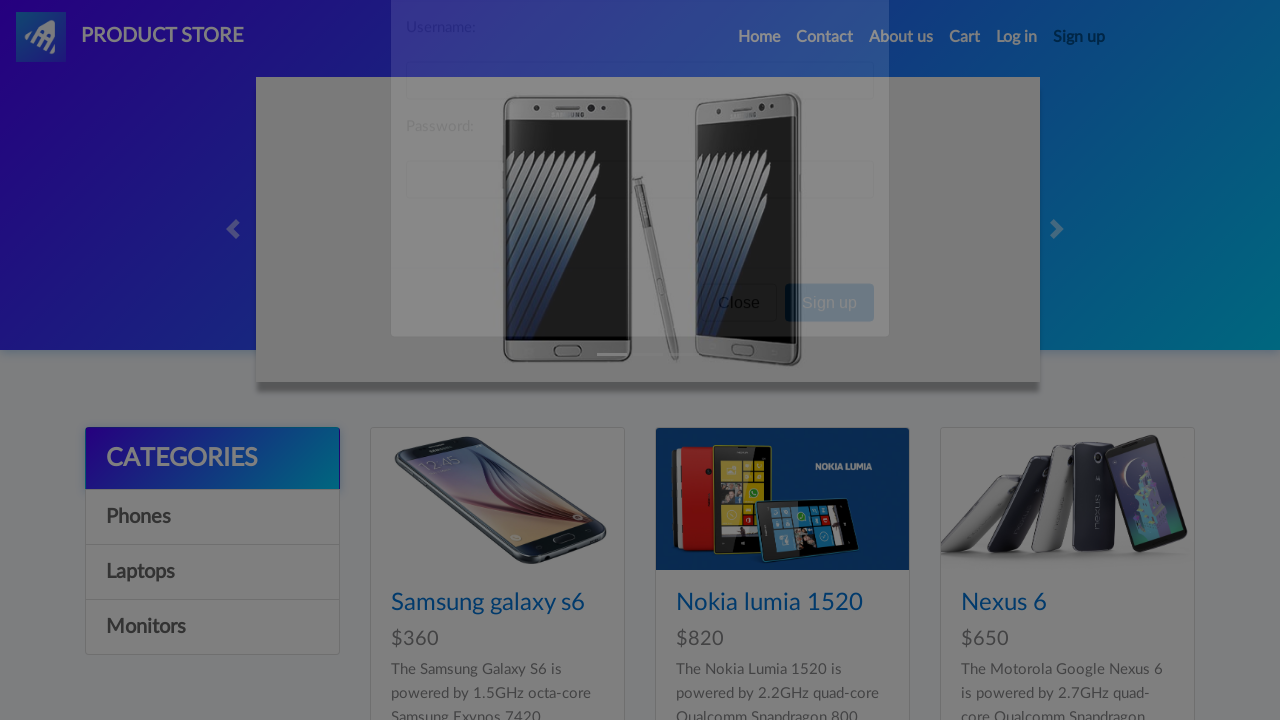

Waited for Sign up modal to appear
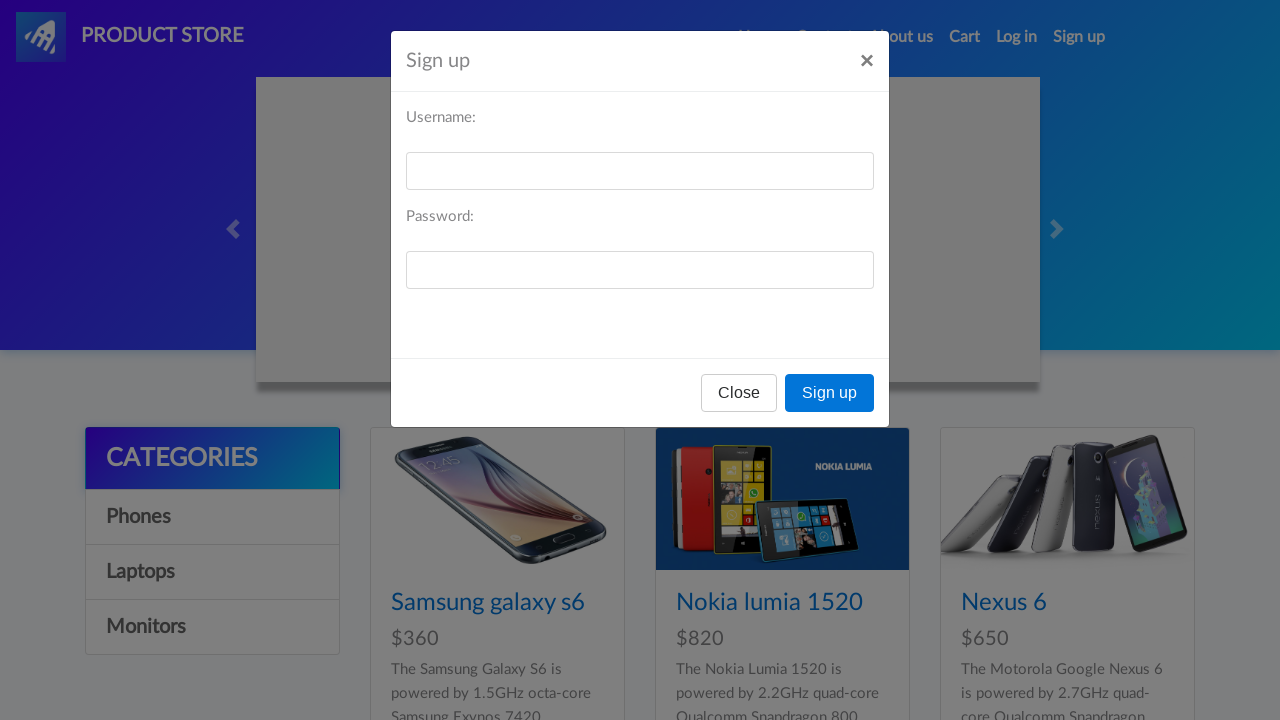

Verified Sign up modal is visible
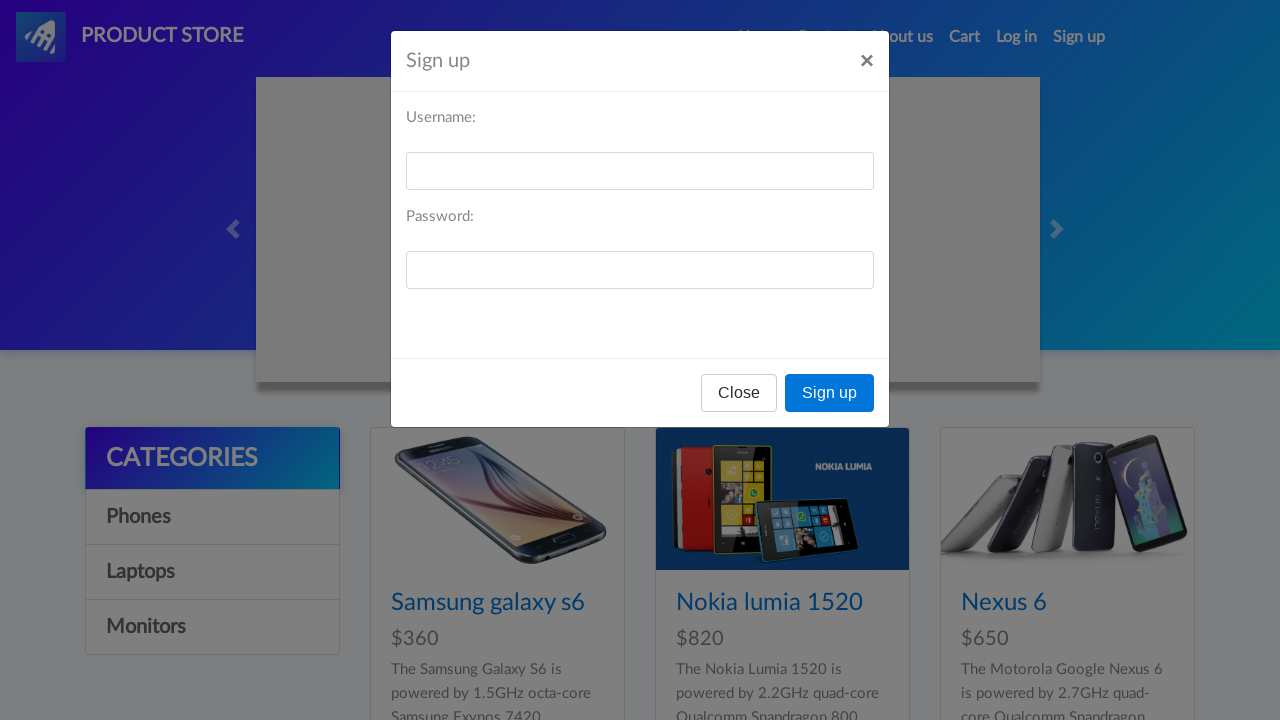

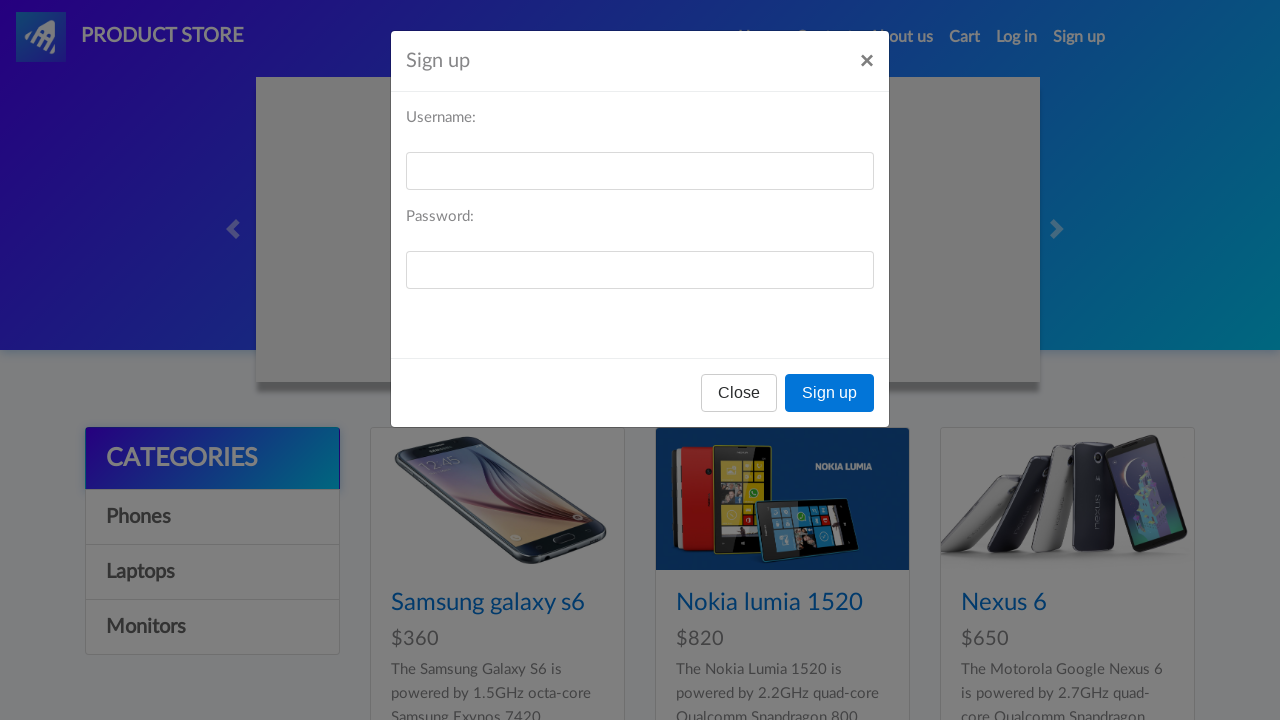